Tests dismissing a modal popup window by clicking the Close button

Starting URL: http://the-internet.herokuapp.com/entry_ad

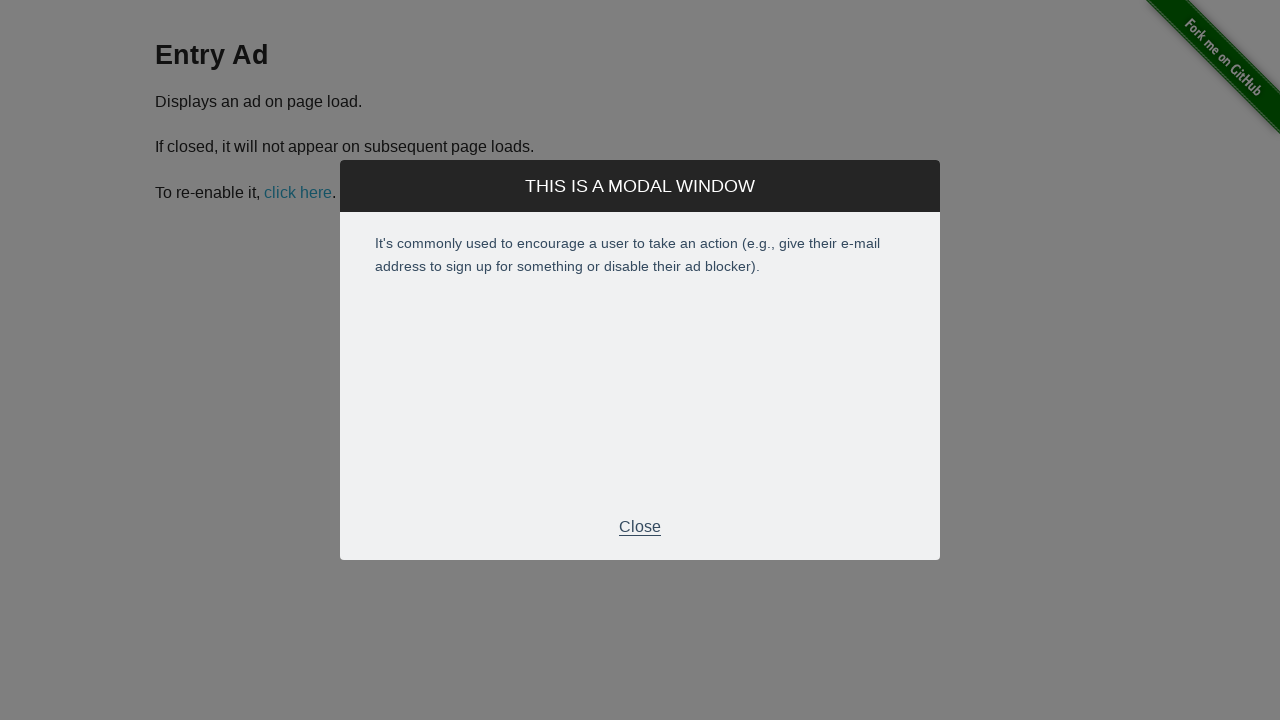

Waited for Close button in modal popup to appear
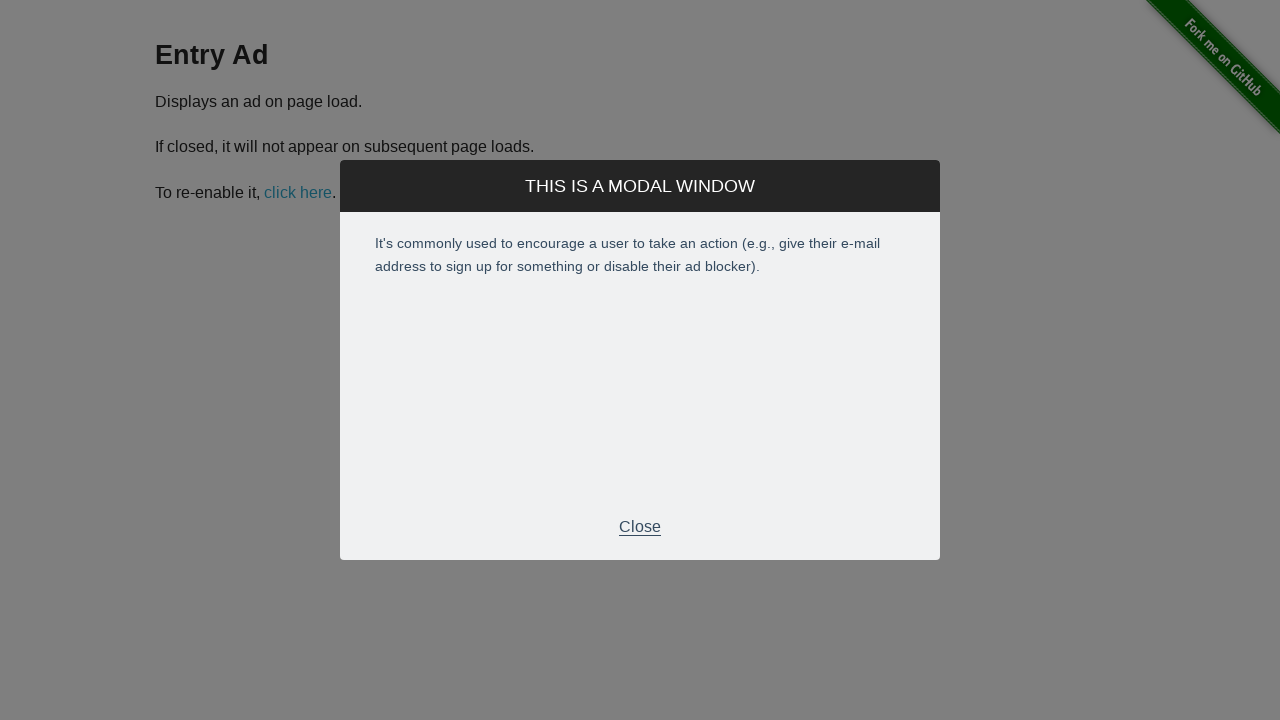

Clicked the Close button to dismiss the modal popup at (640, 527) on xpath=//p[text()='Close']
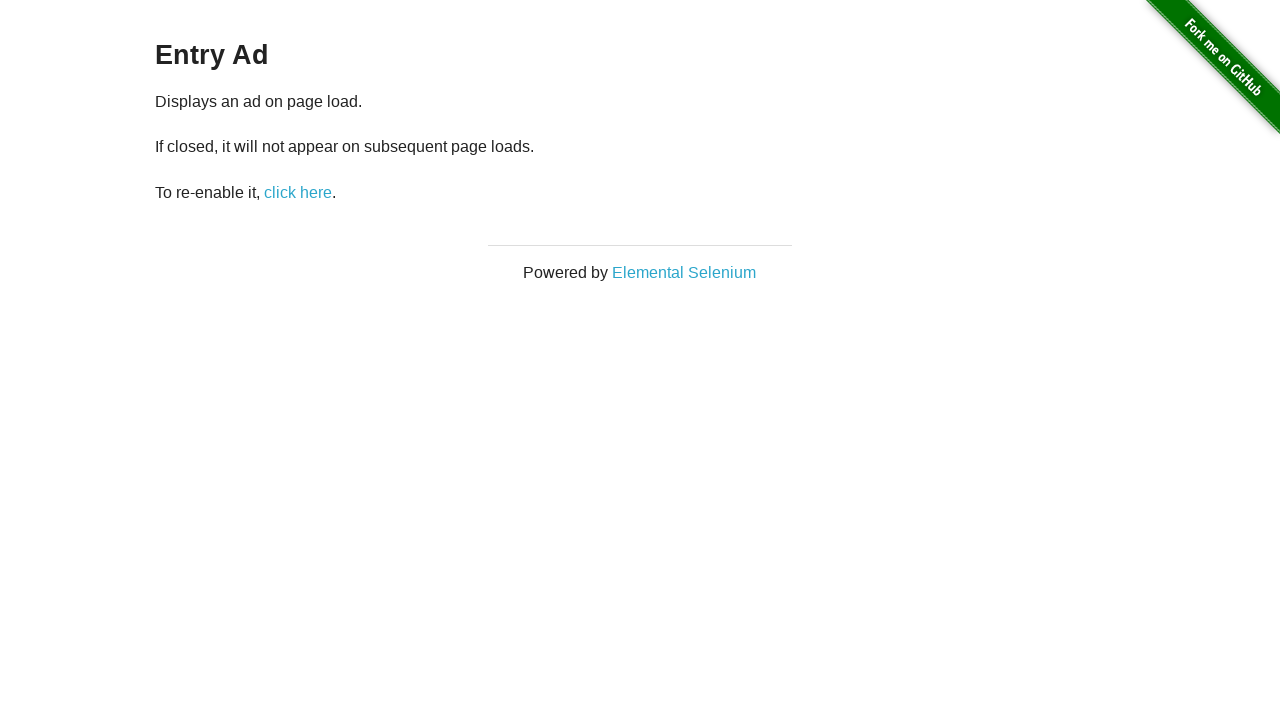

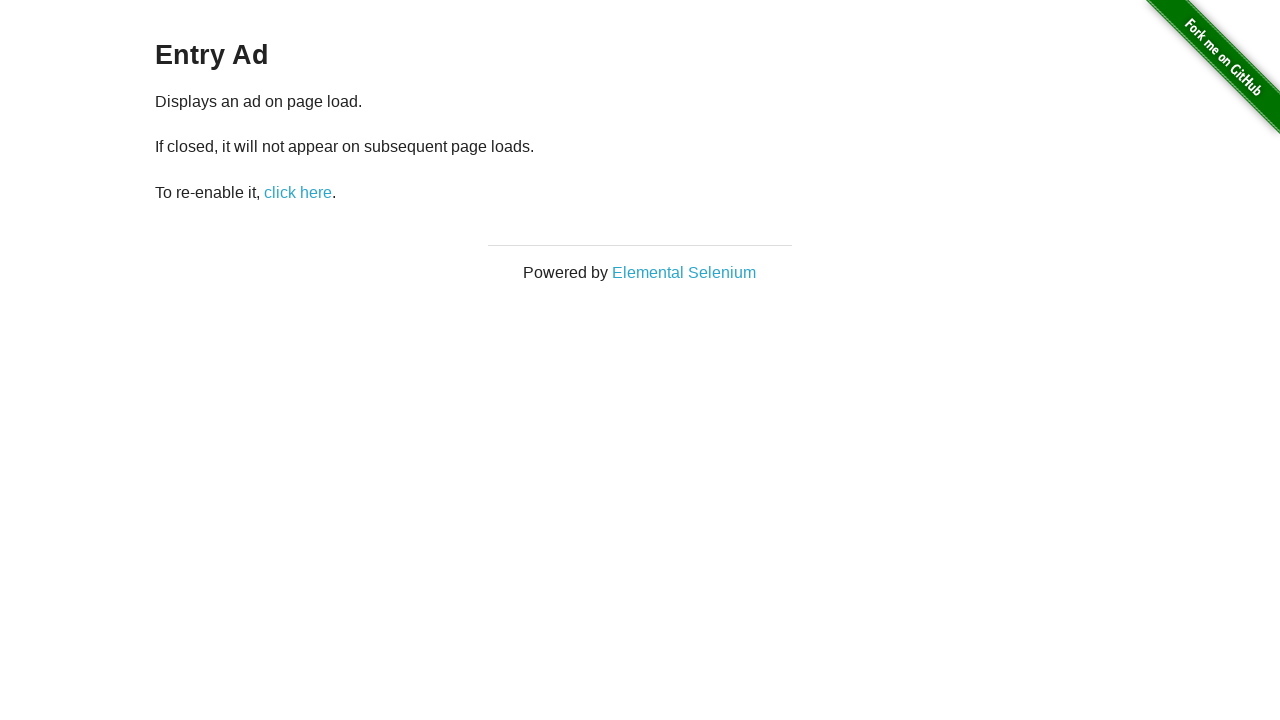